Tests dropdown selection functionality on OrangeHRM trial signup page by selecting a country from the dropdown without using Select class

Starting URL: https://www.orangehrm.com/orangehrm-30-day-trial/

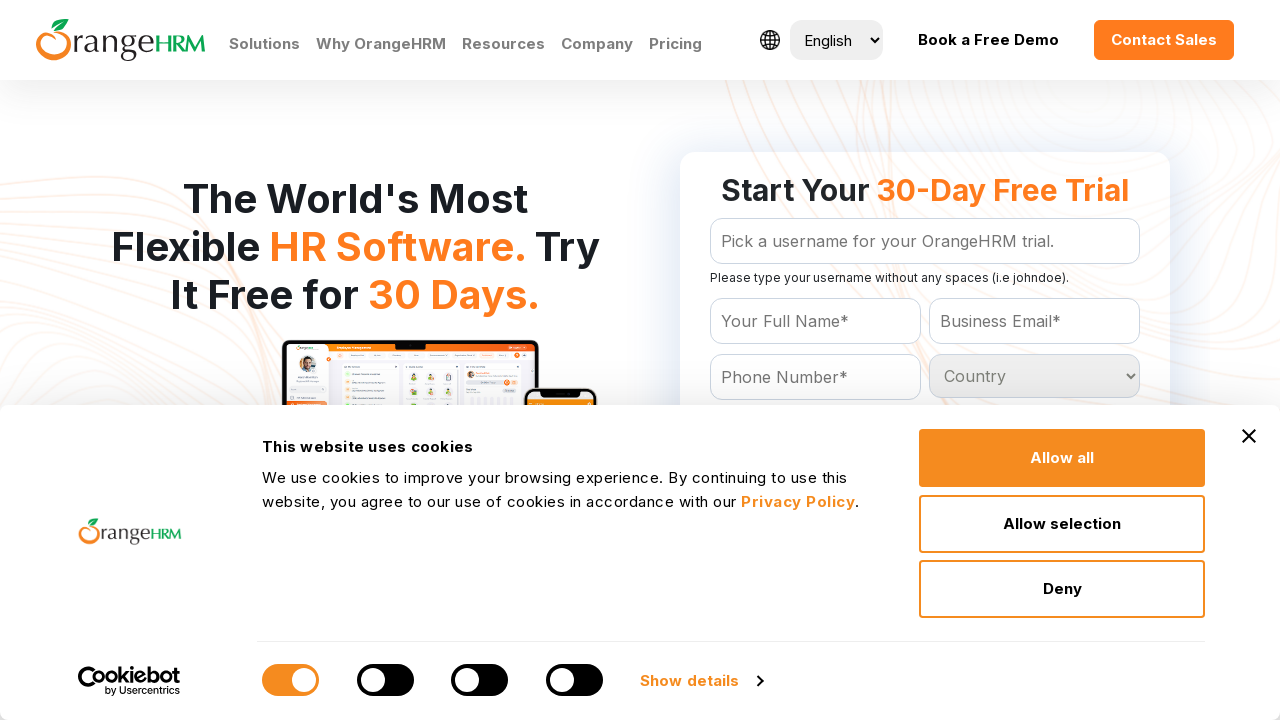

Located all country options in the dropdown
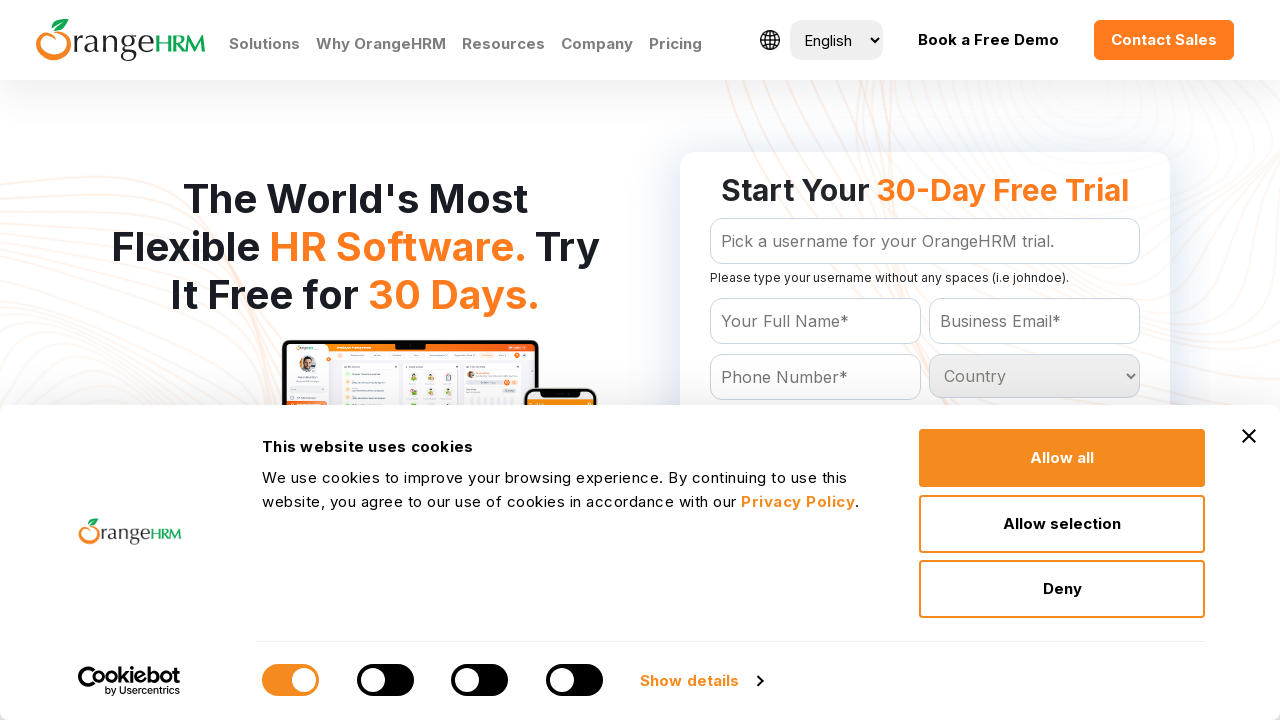

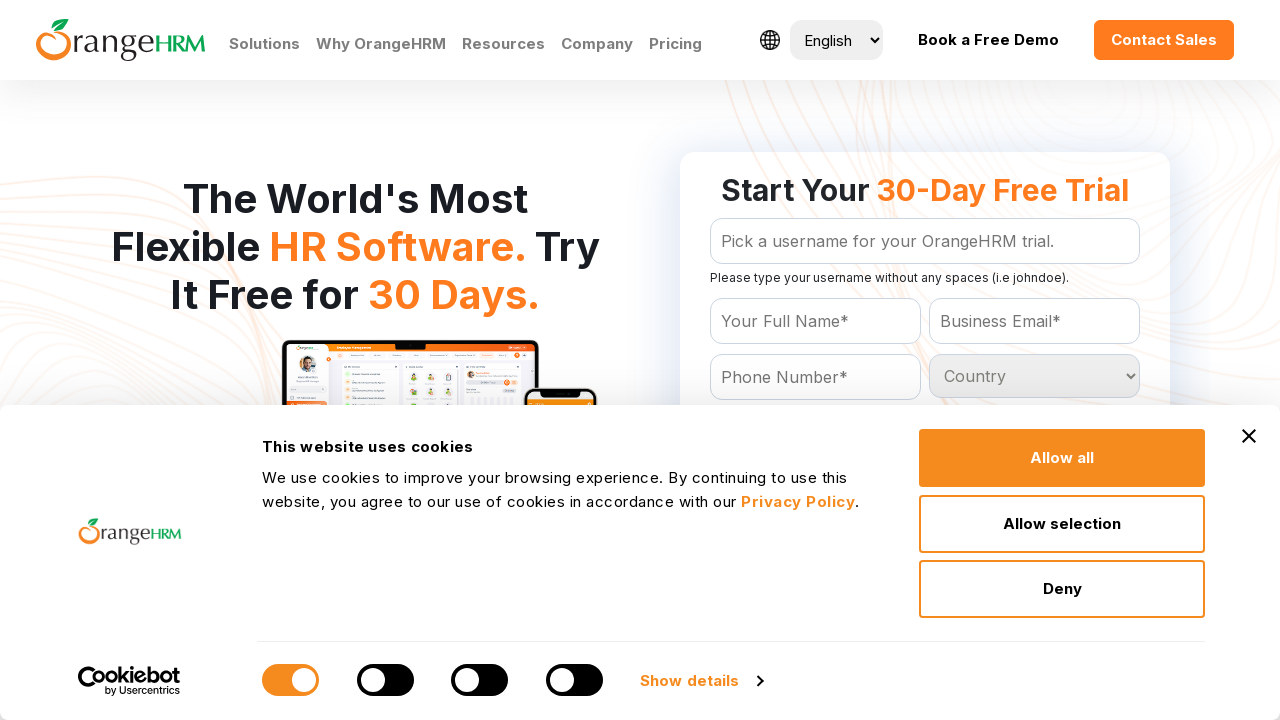